Tests ARK identifier creation by filling out target URL, who, what, and when fields, then submitting the form and verifying the identifier was created

Starting URL: https://ezid.cdlib.org

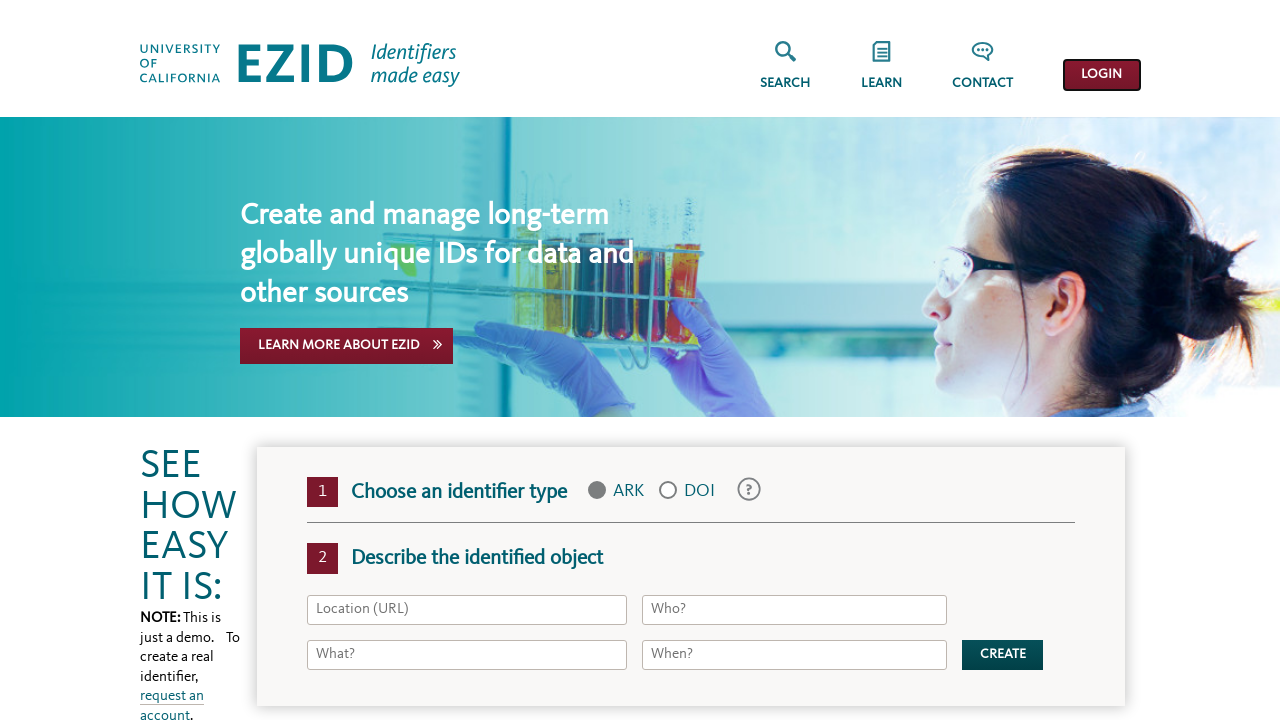

Filled target URL field with 'https://google.com' on #target
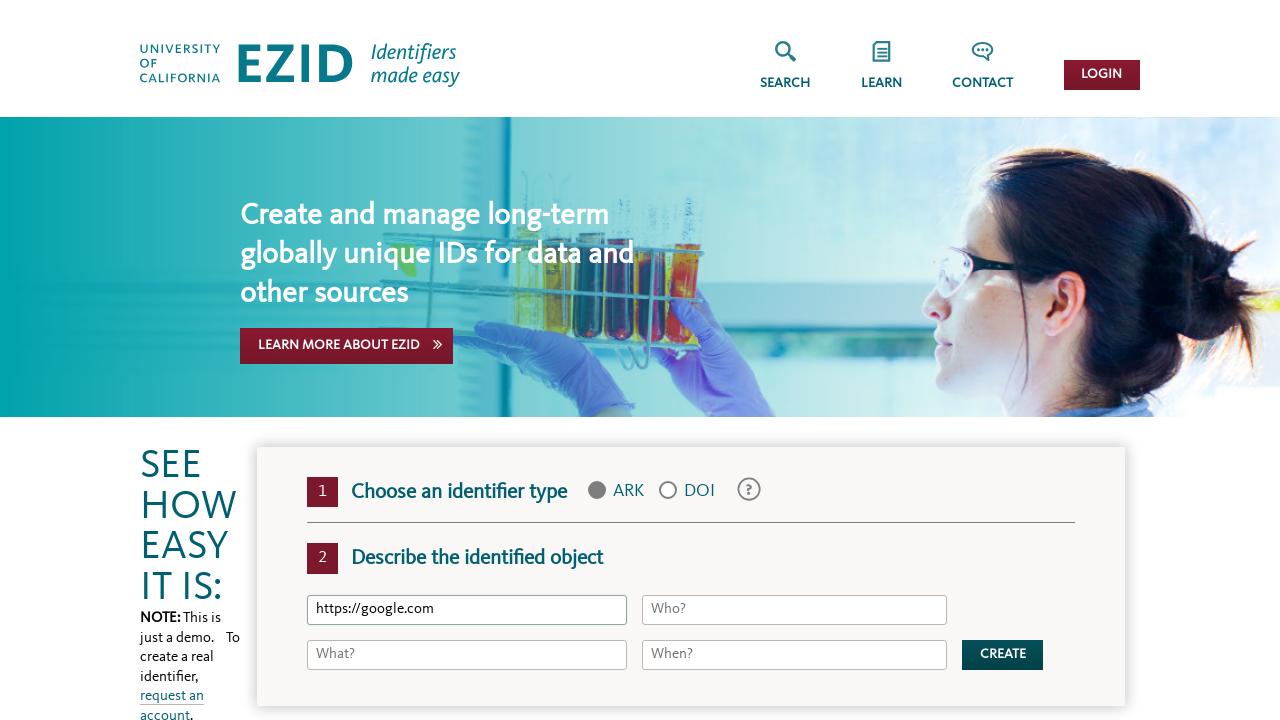

Filled ERC who field with 'test ark who' on #erc\.who
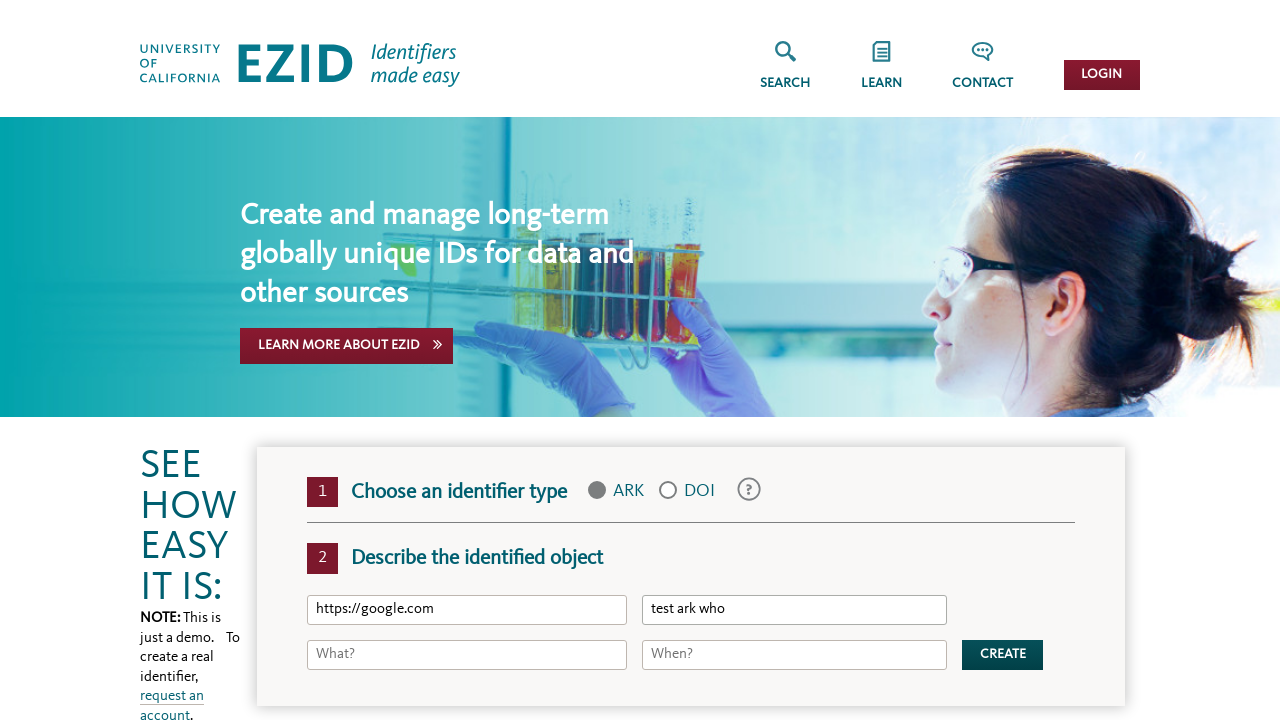

Filled ERC what field with 'test ark what' on #erc\.what
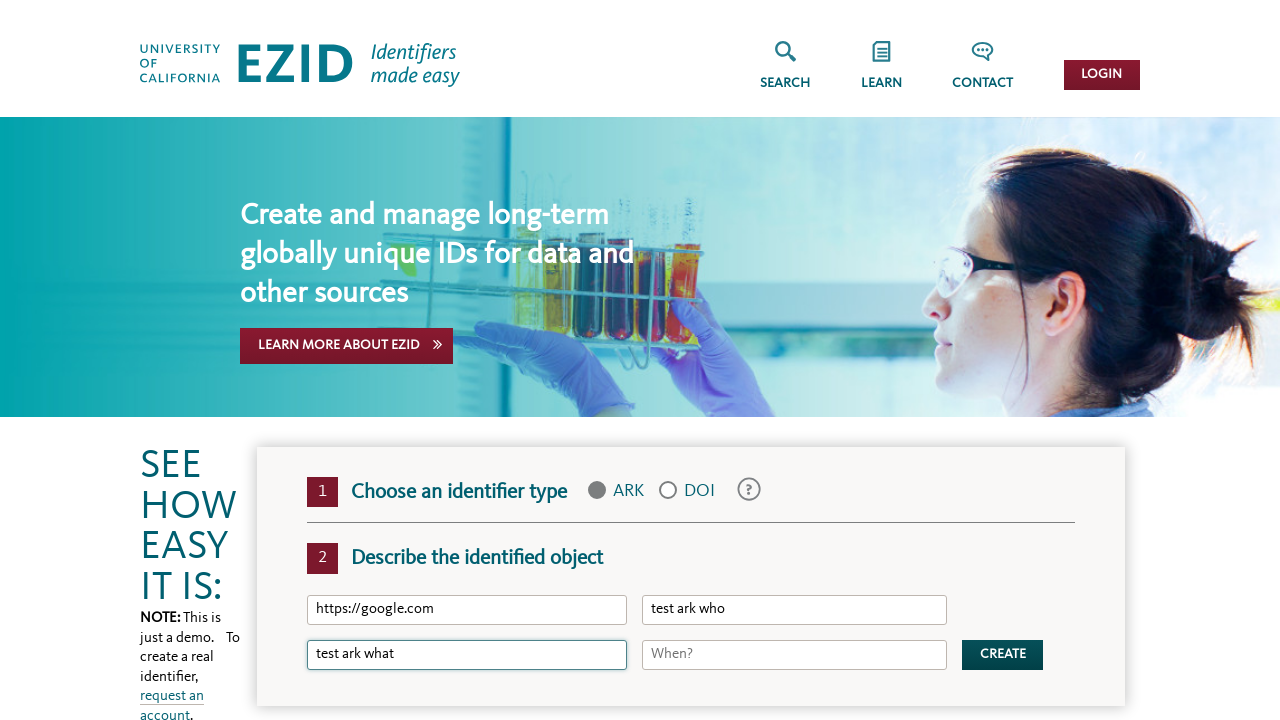

Filled ERC when field with '2024' on #erc\.when
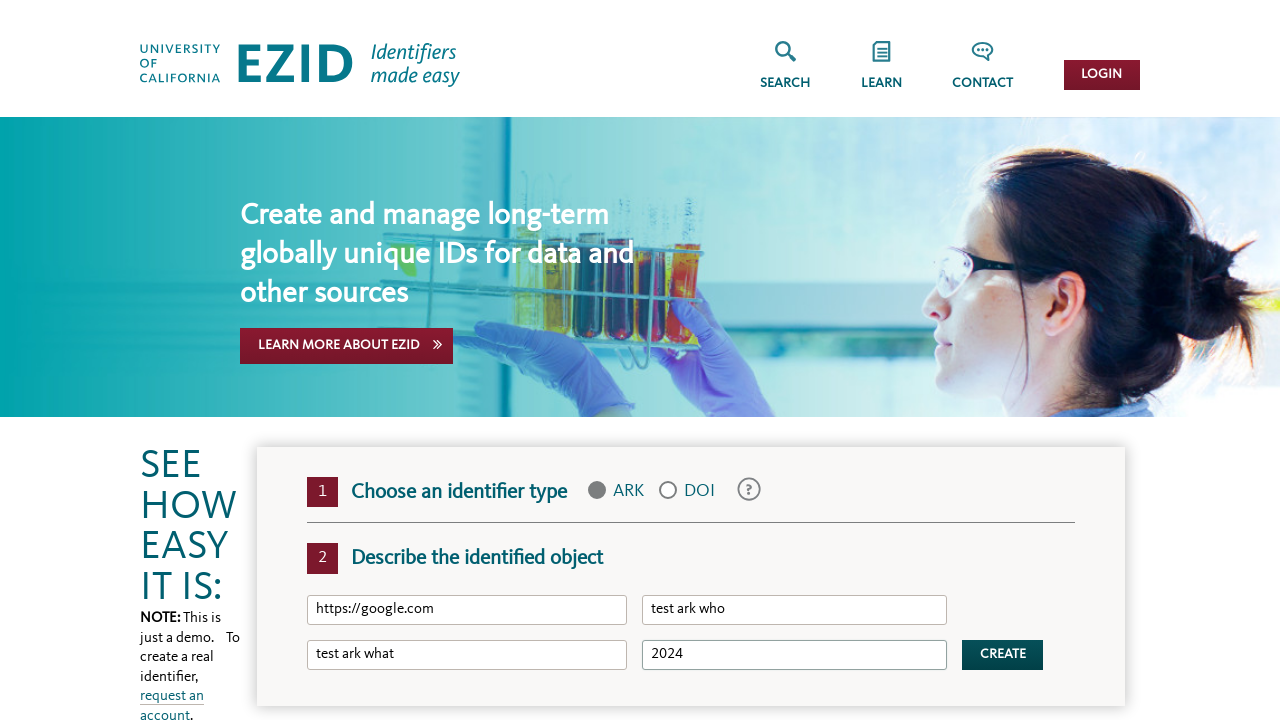

Clicked create button to submit ARK identifier form at (1003, 655) on xpath=//button[@class='home__button-primary']
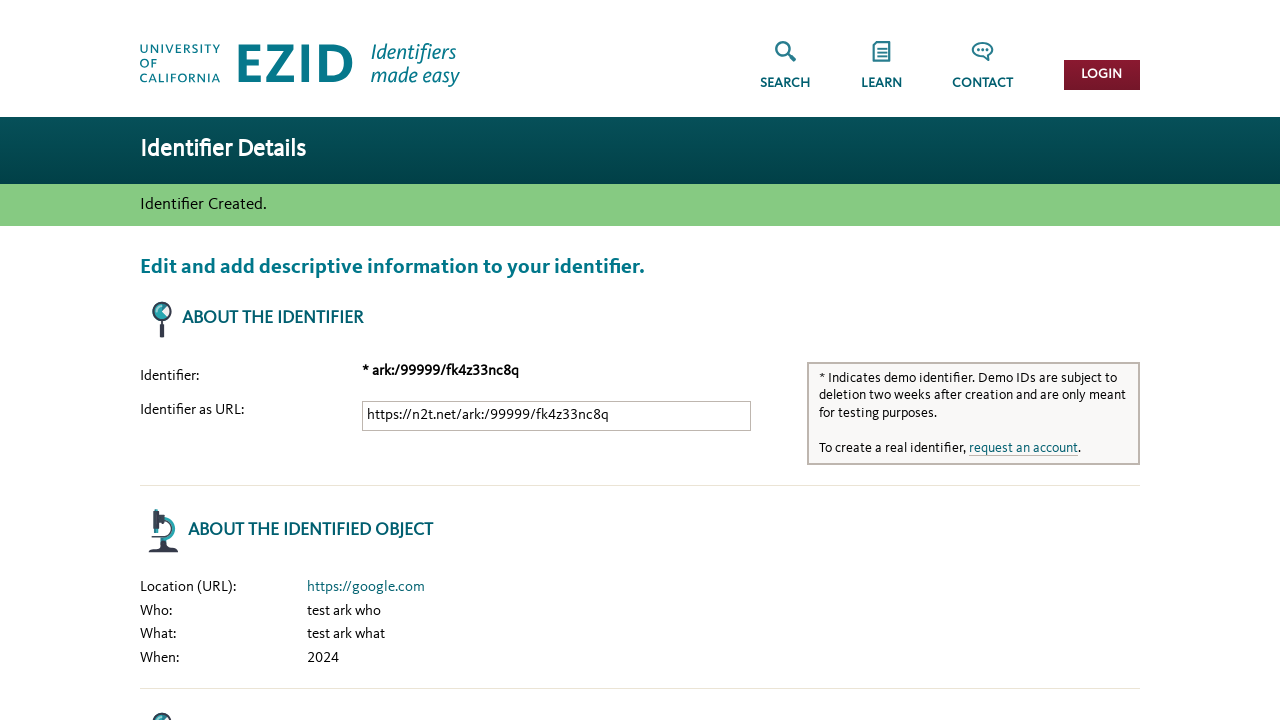

ARK identifier creation success alert appeared
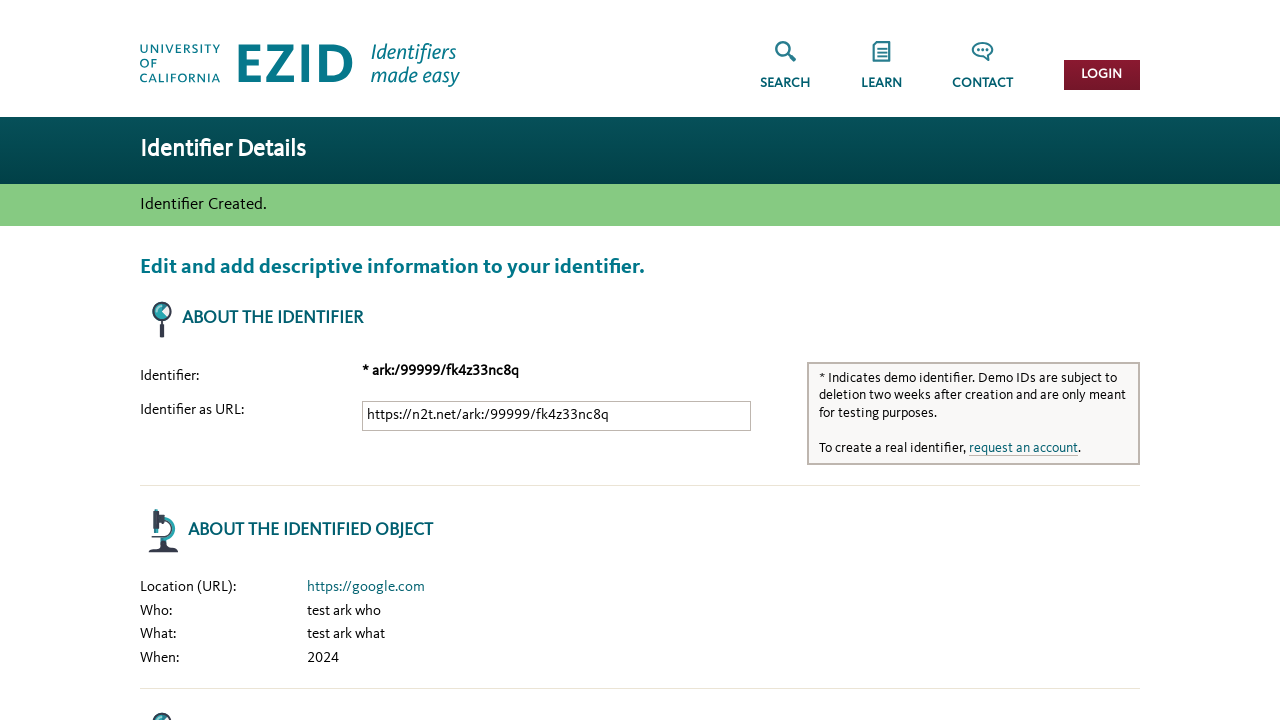

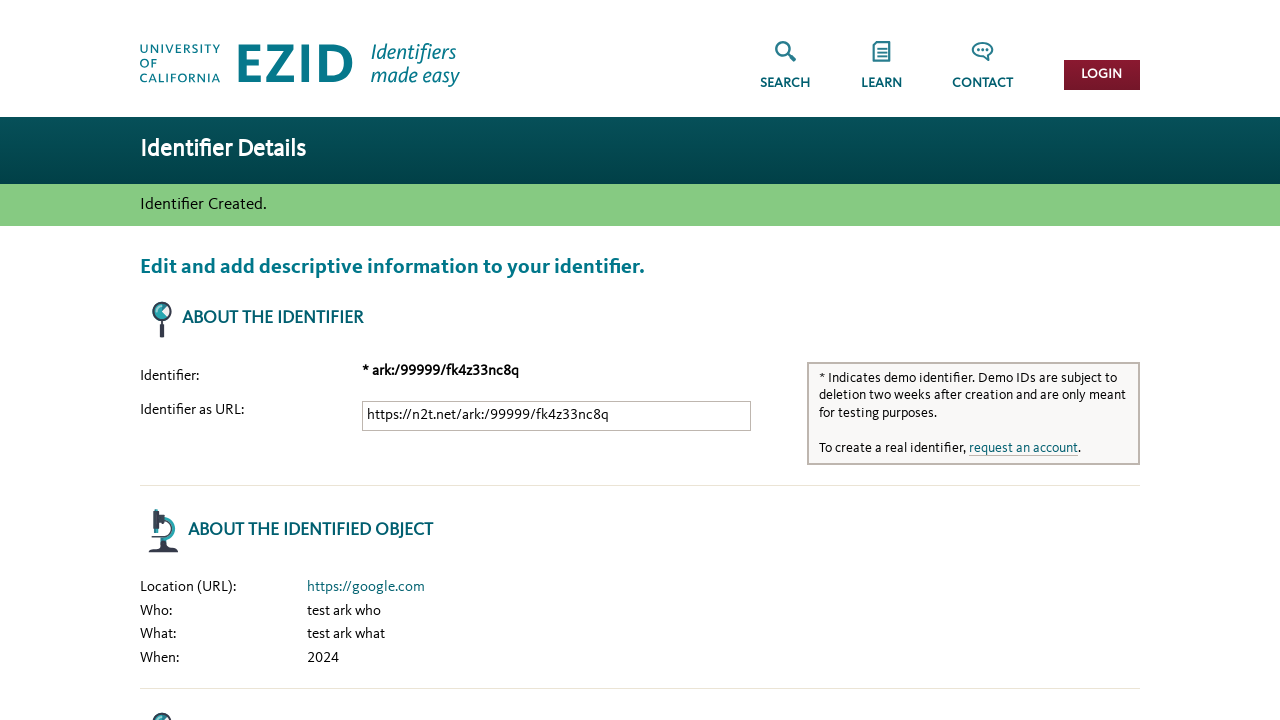